Tests hover functionality by moving the mouse over an avatar image and verifying that a caption with additional user information becomes visible.

Starting URL: http://the-internet.herokuapp.com/hovers

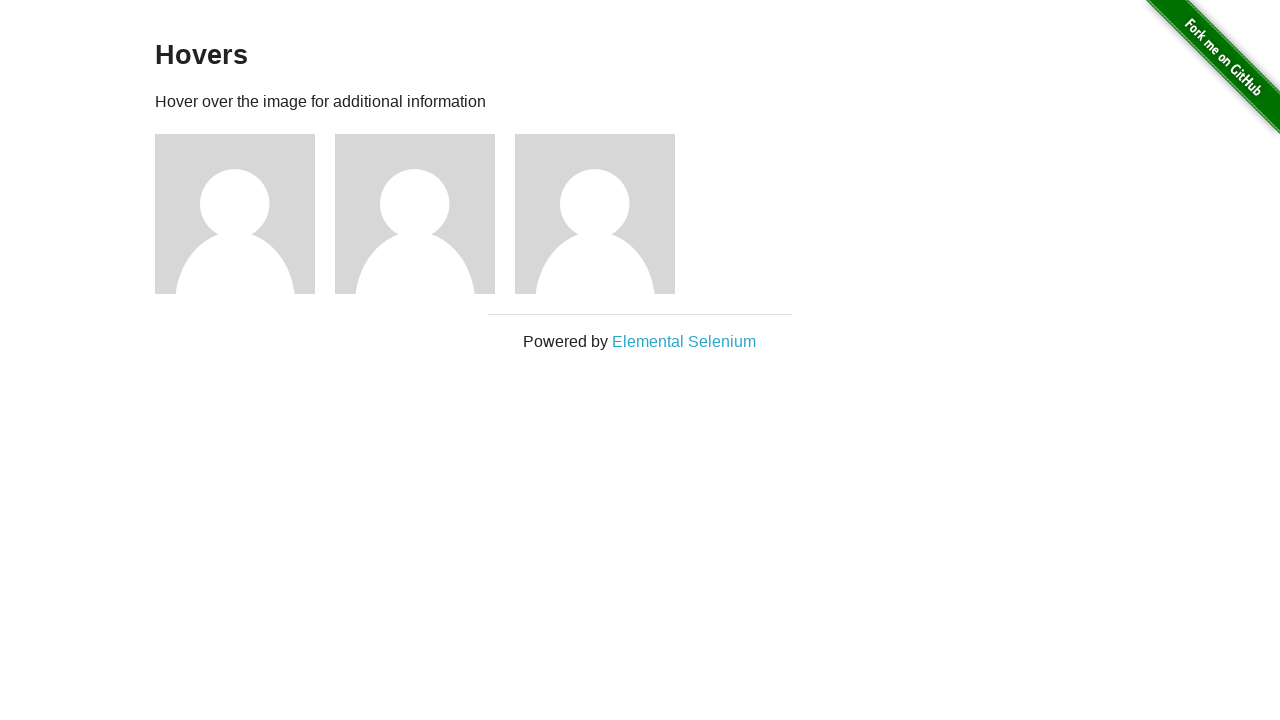

Located the first avatar figure element
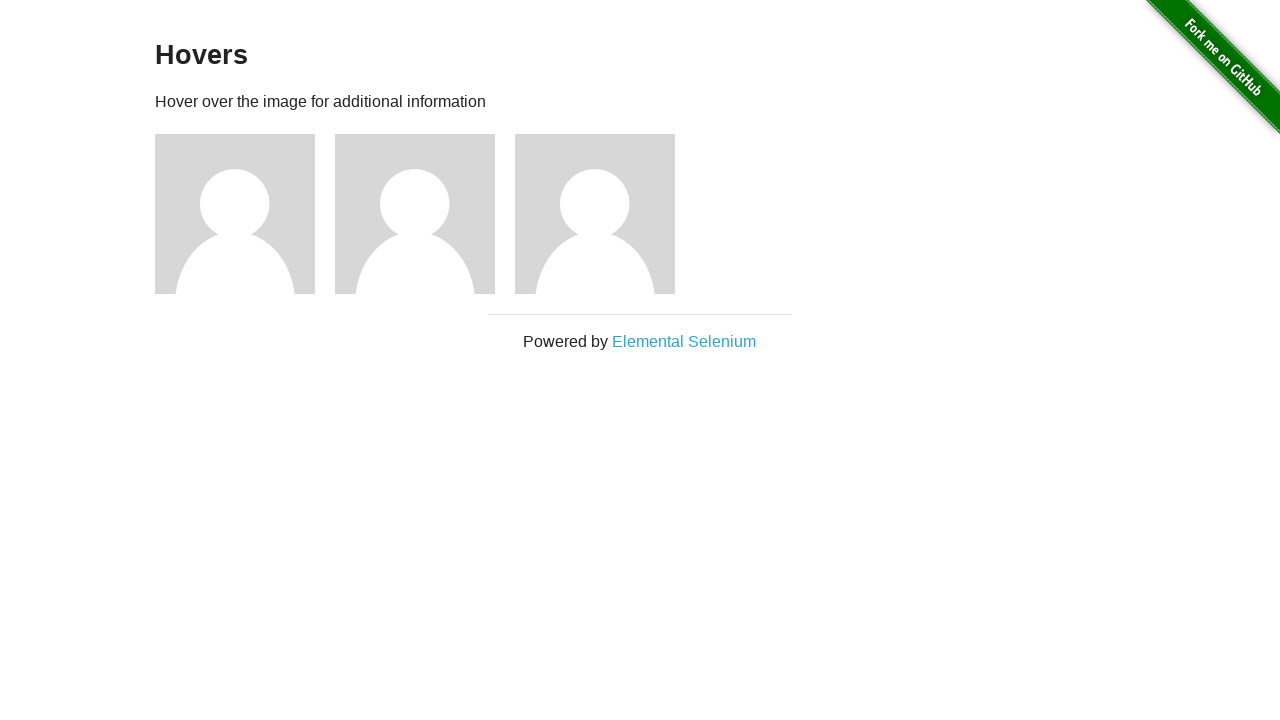

Hovered over the avatar image to trigger caption display at (245, 214) on .figure >> nth=0
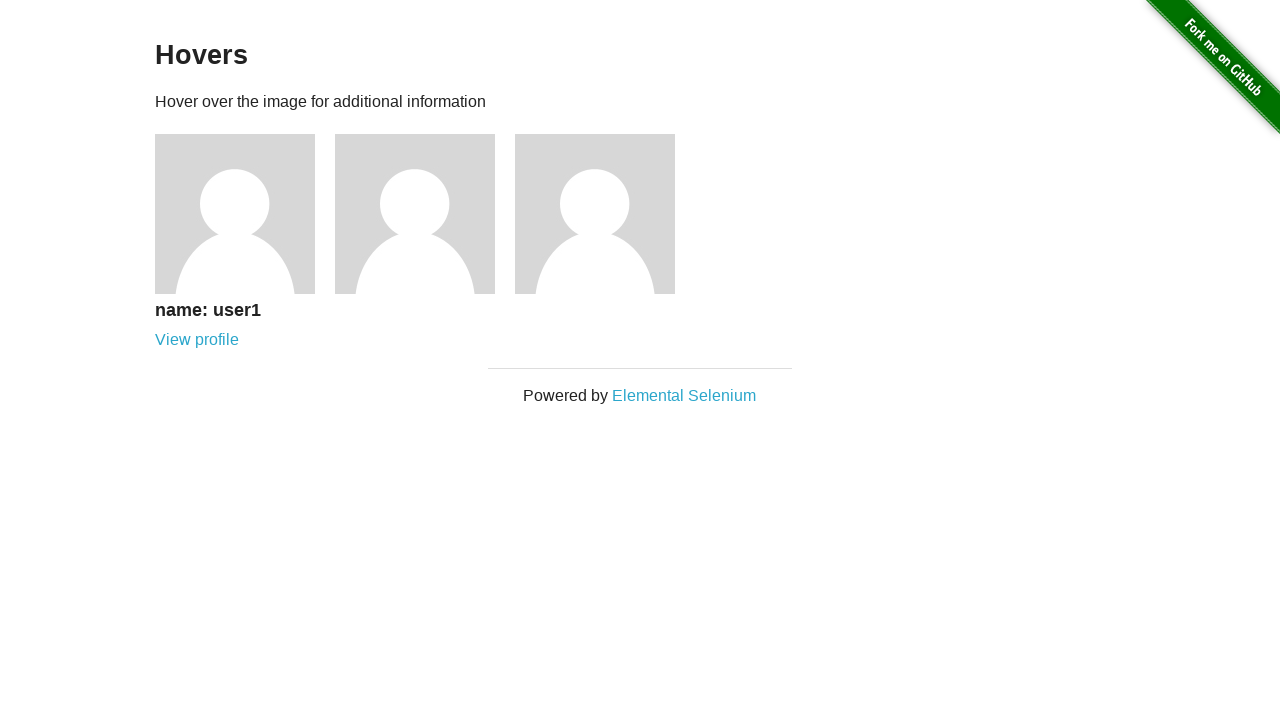

Located the caption element
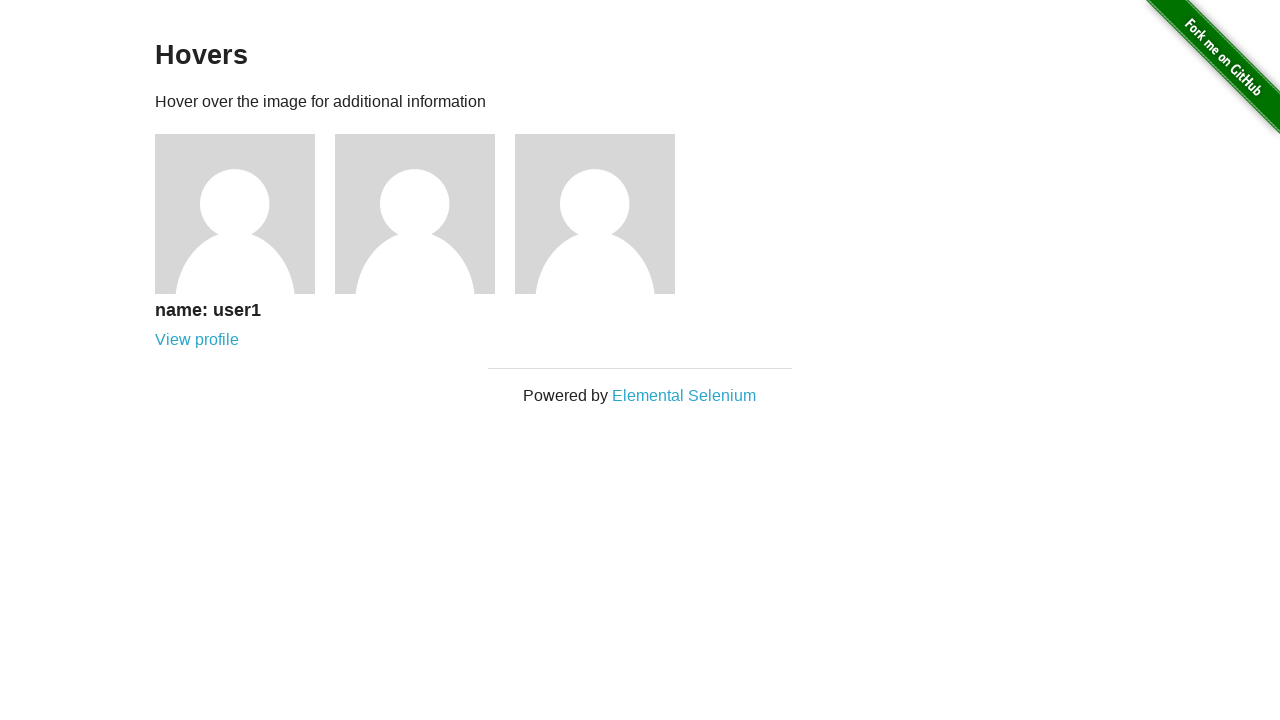

Verified that the caption with user information is visible on hover
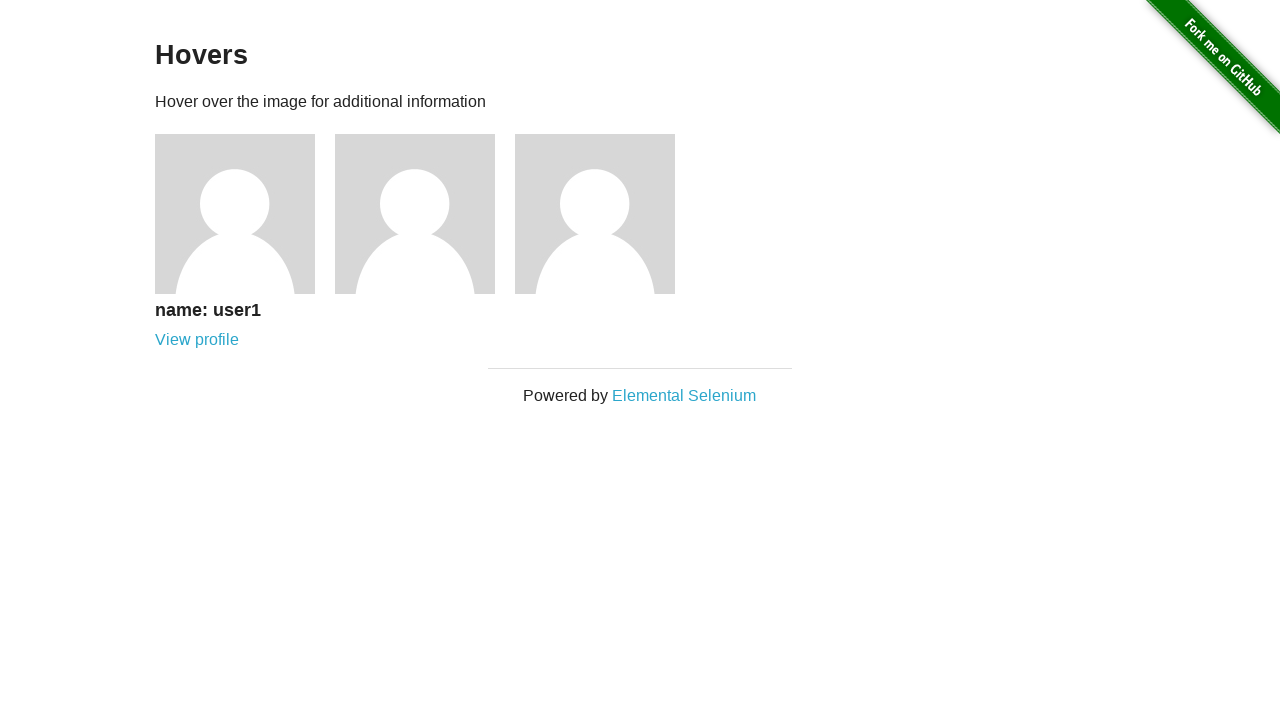

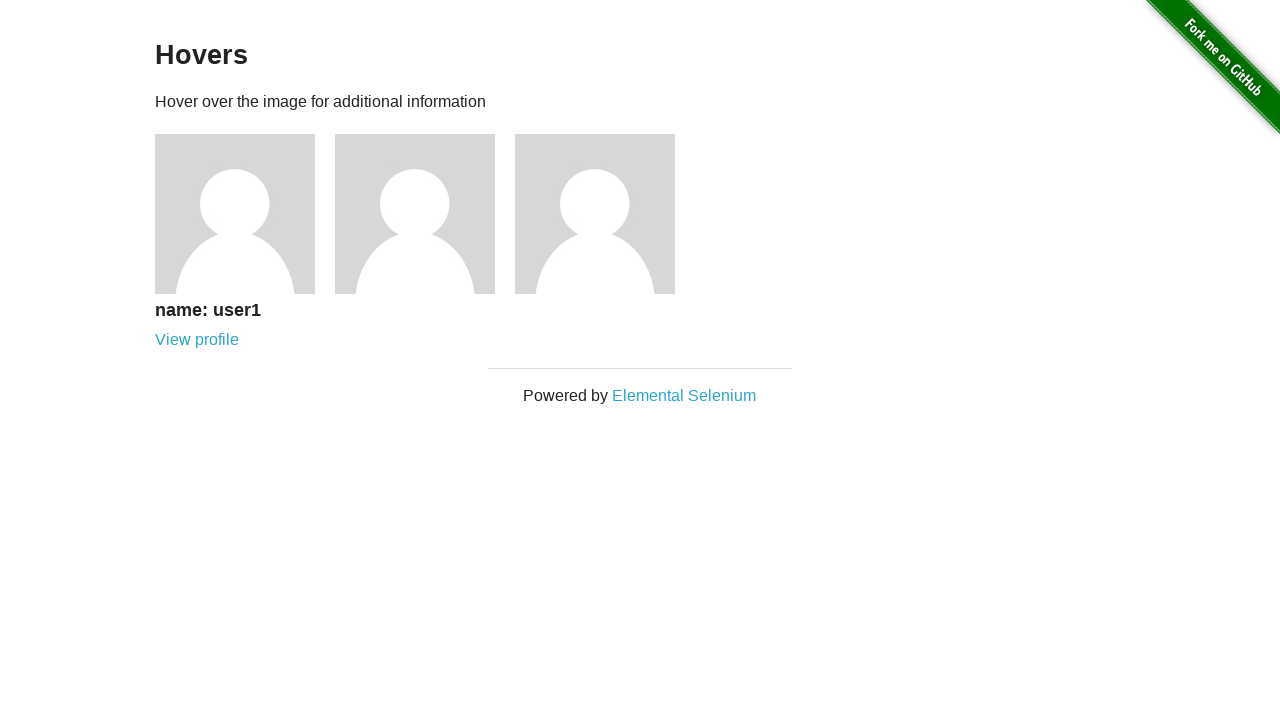